Tests that new todo items are appended to the bottom of the list and the counter shows correct count

Starting URL: https://demo.playwright.dev/todomvc

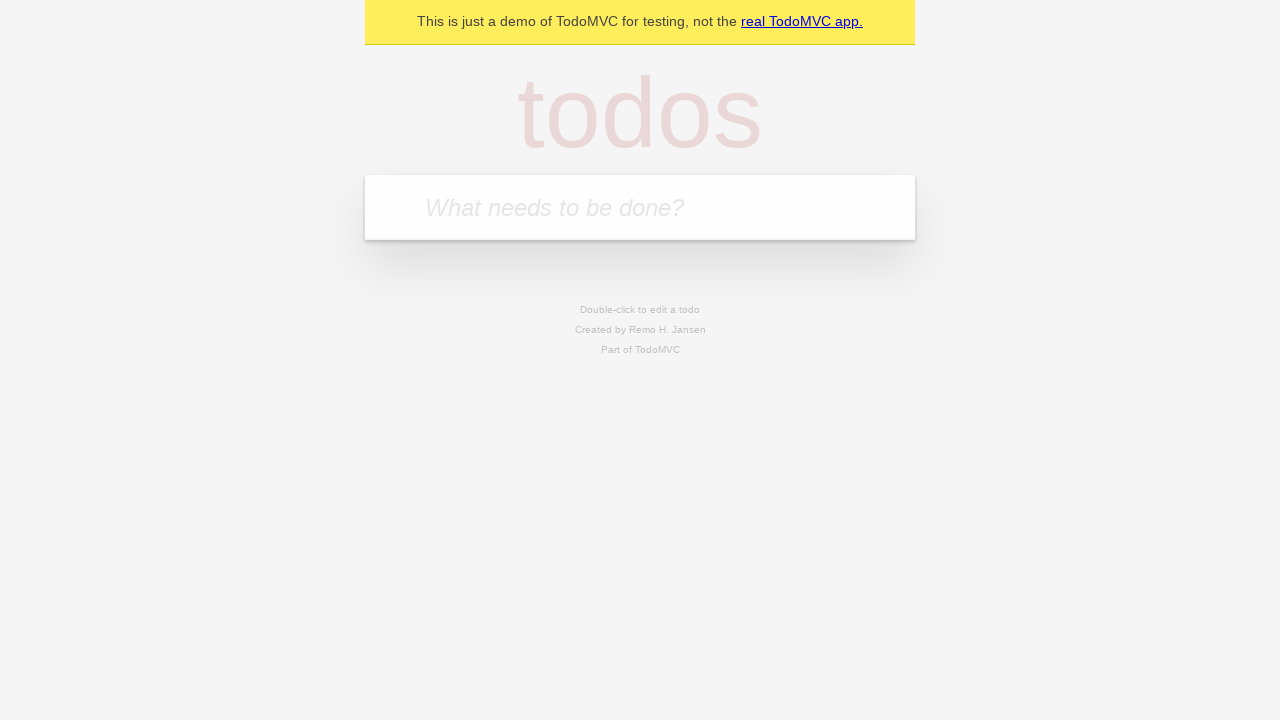

Located the 'What needs to be done?' input field
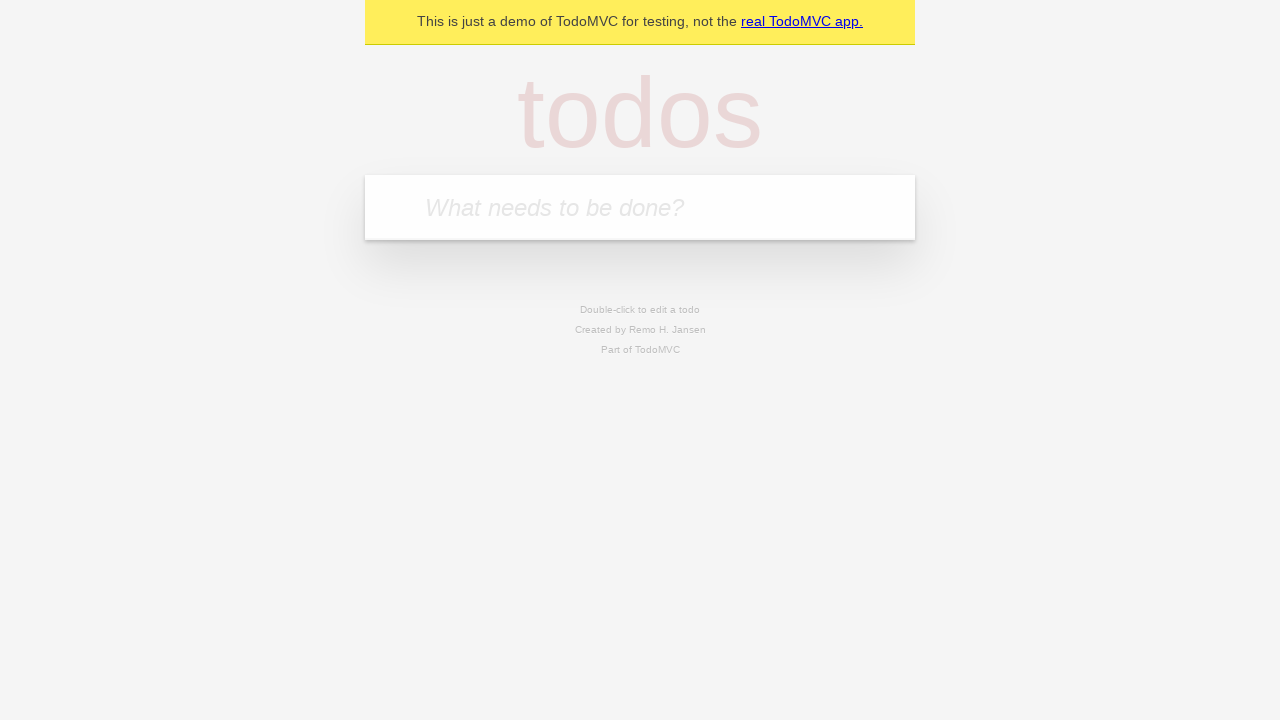

Filled input with 'buy some cheese' on internal:attr=[placeholder="What needs to be done?"i]
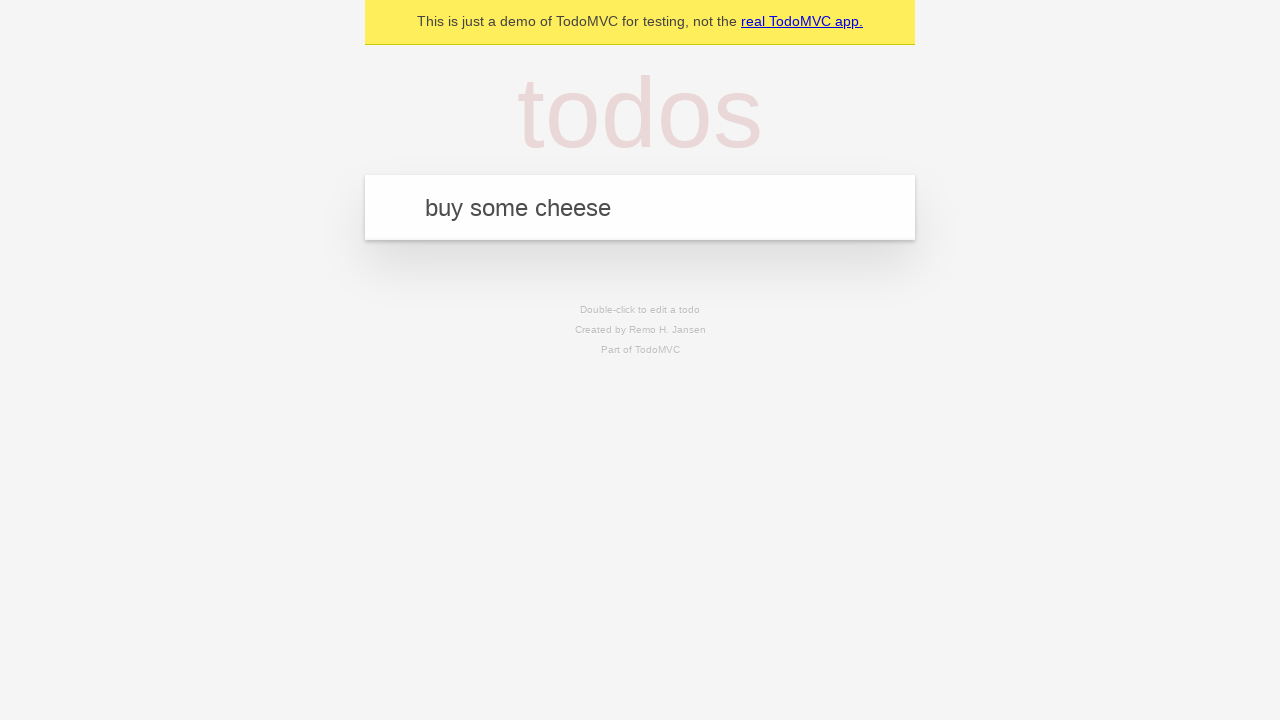

Pressed Enter to create first todo item on internal:attr=[placeholder="What needs to be done?"i]
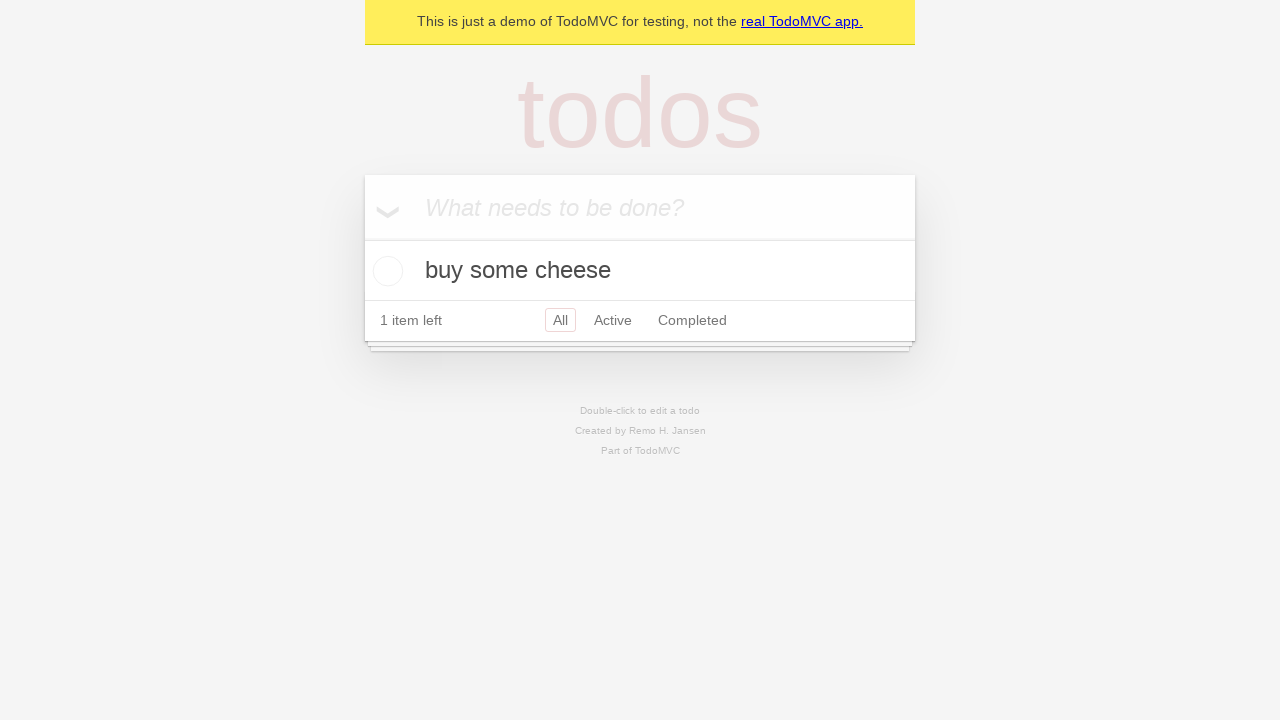

Filled input with 'feed the cat' on internal:attr=[placeholder="What needs to be done?"i]
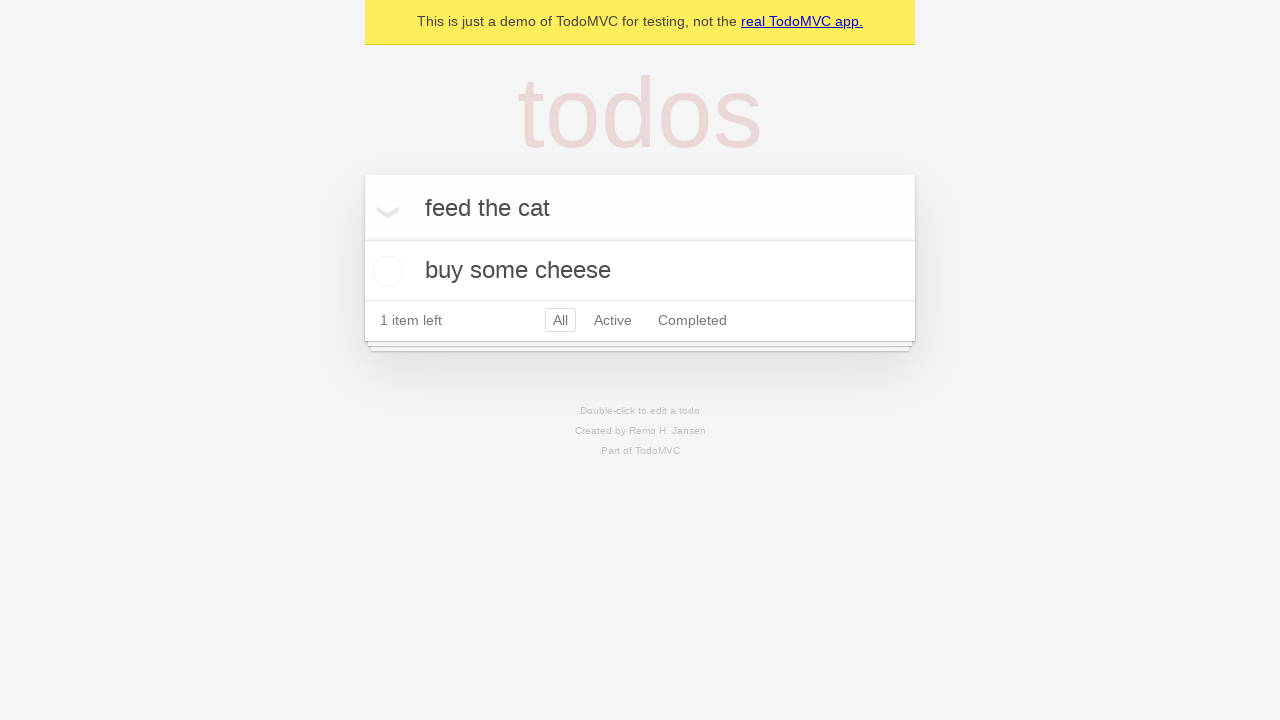

Pressed Enter to create second todo item on internal:attr=[placeholder="What needs to be done?"i]
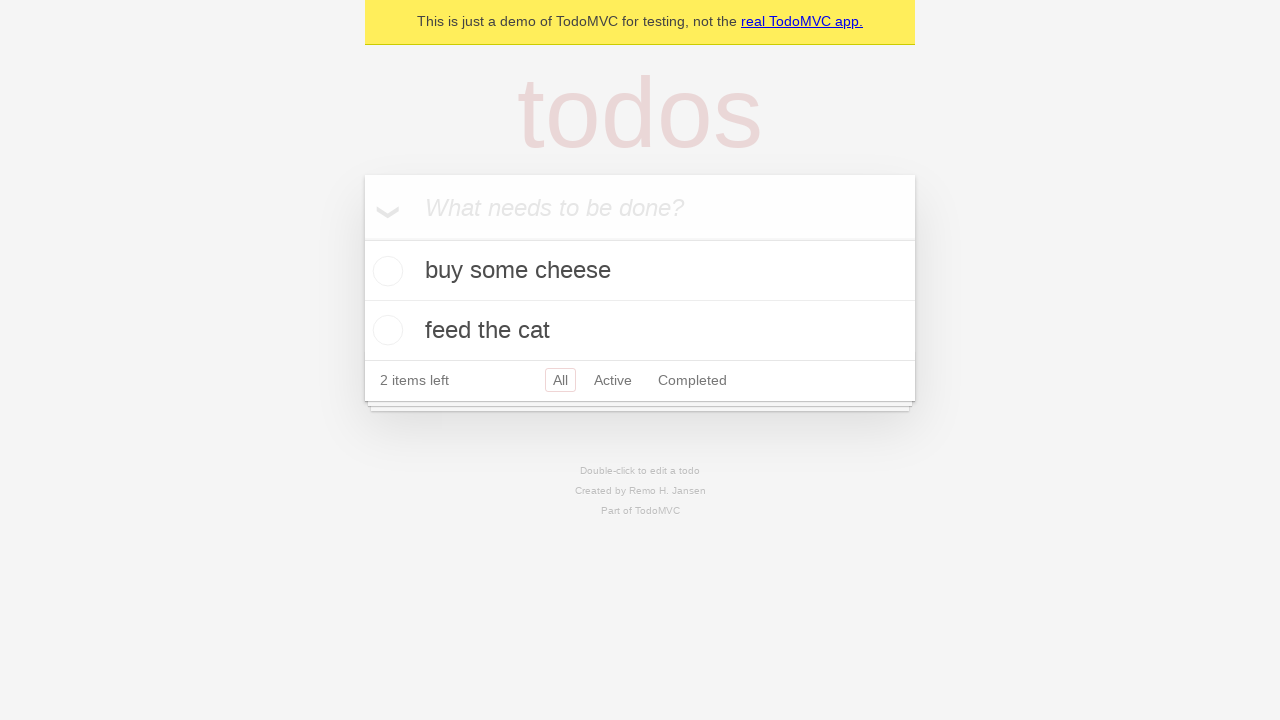

Filled input with 'book a doctors appointment' on internal:attr=[placeholder="What needs to be done?"i]
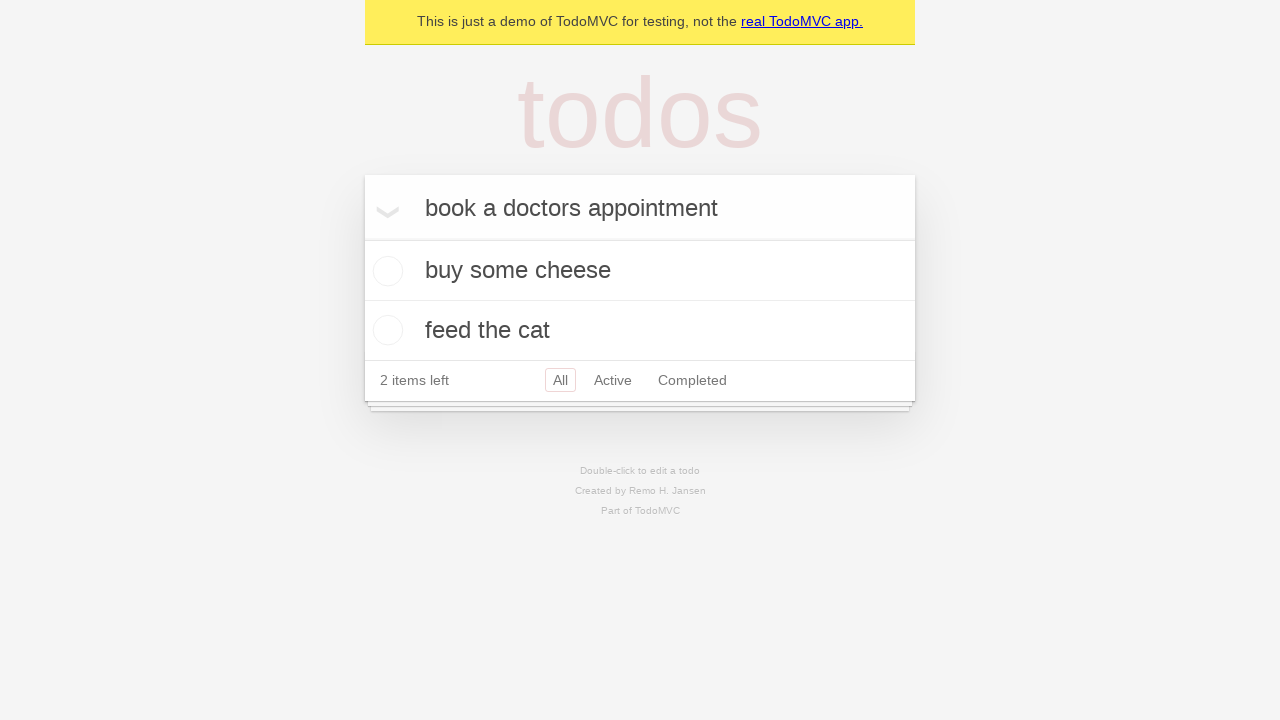

Pressed Enter to create third todo item on internal:attr=[placeholder="What needs to be done?"i]
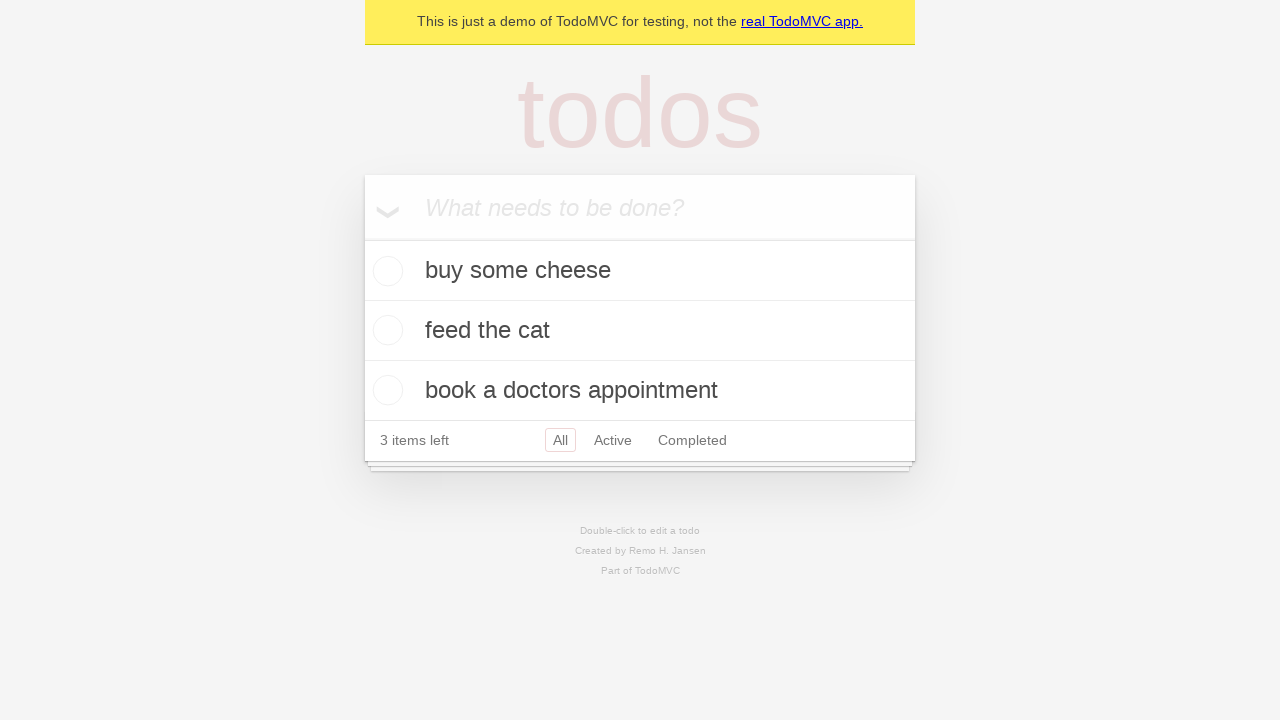

Verified todo counter is displayed - all three items appended to list
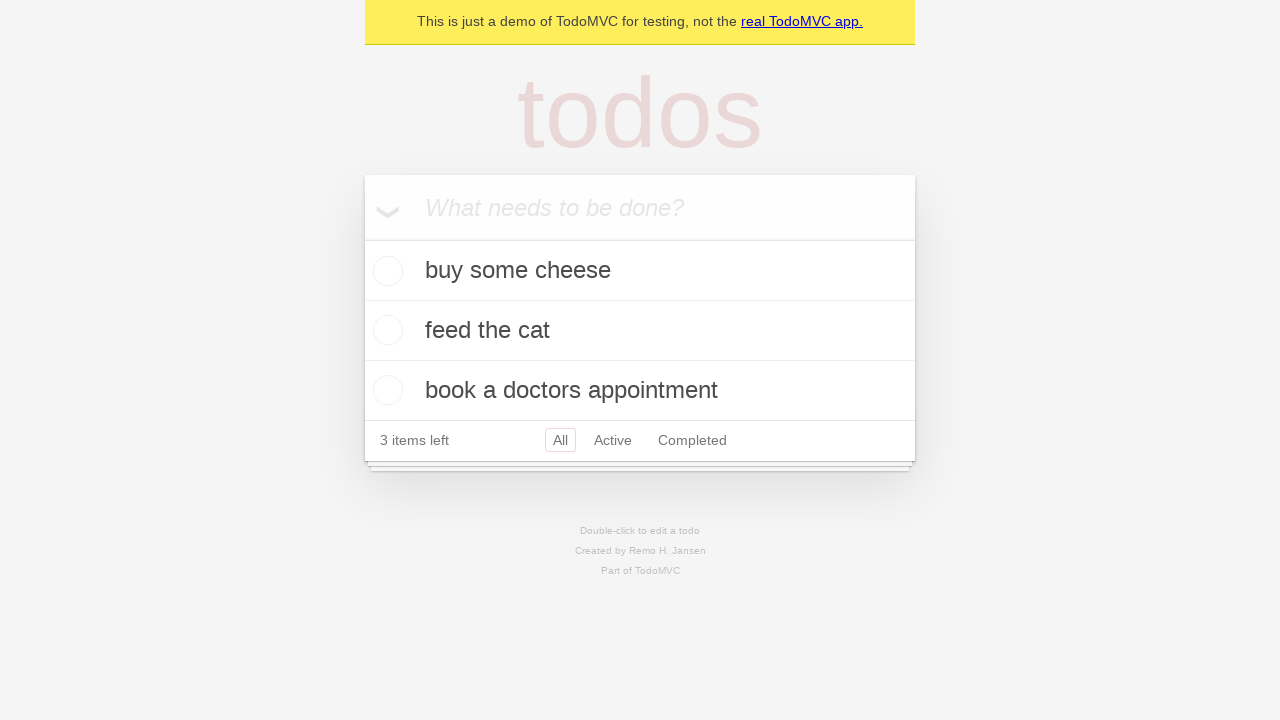

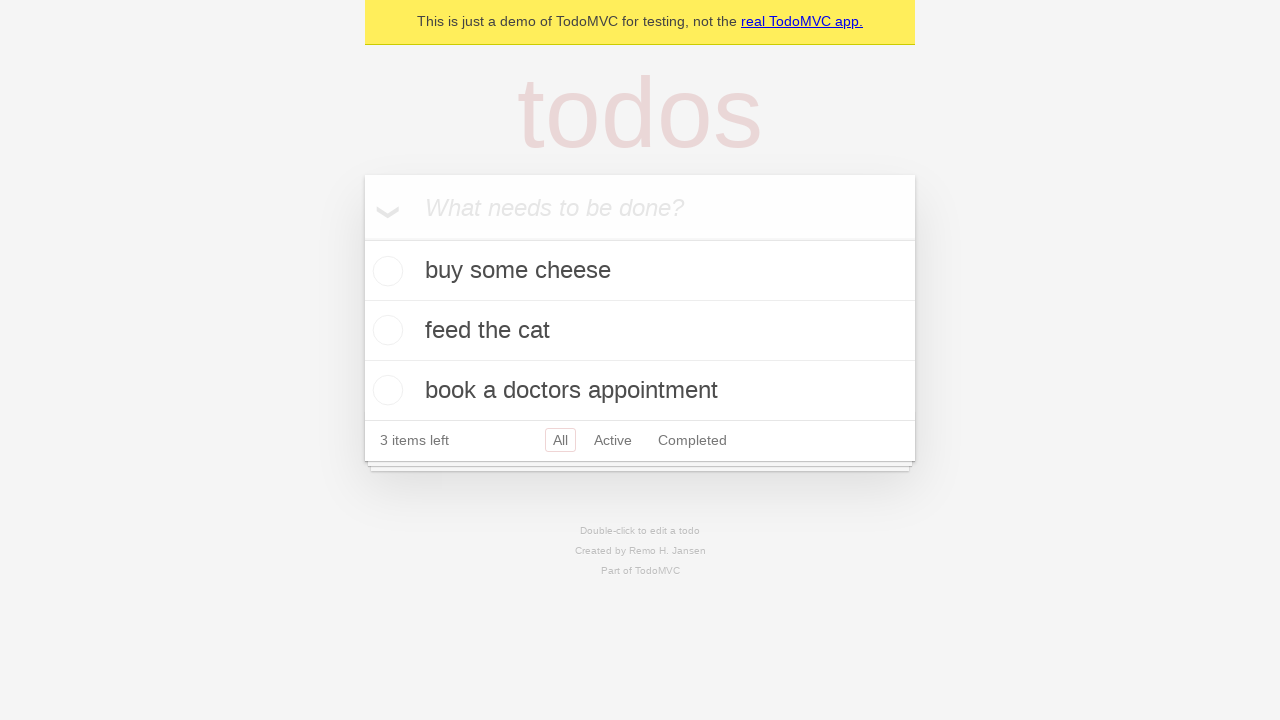